Tests navigation from the login page to the create account page by clicking the Create Account link

Starting URL: https://voice-korea.dev.biyard.co/en/

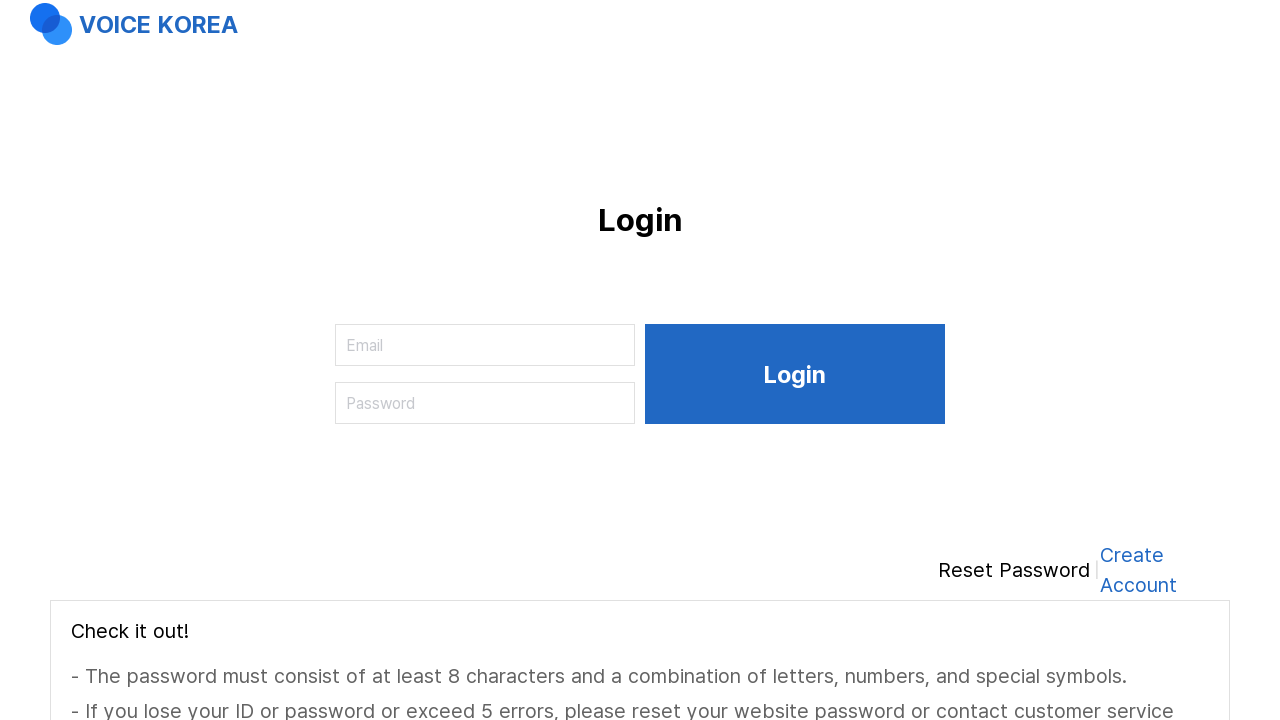

Clicked 'Create Account' link on login page at (1165, 570) on internal:role=link[name="Create Account"i]
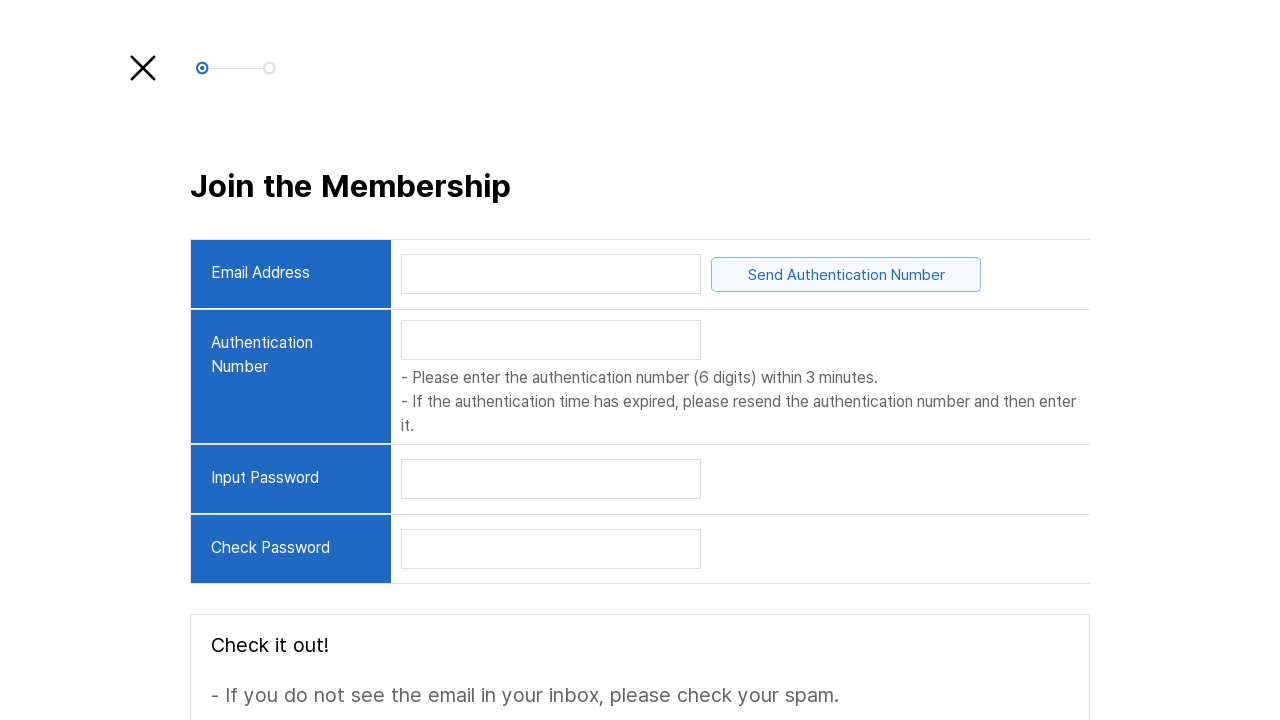

Successfully navigated to Create Account page
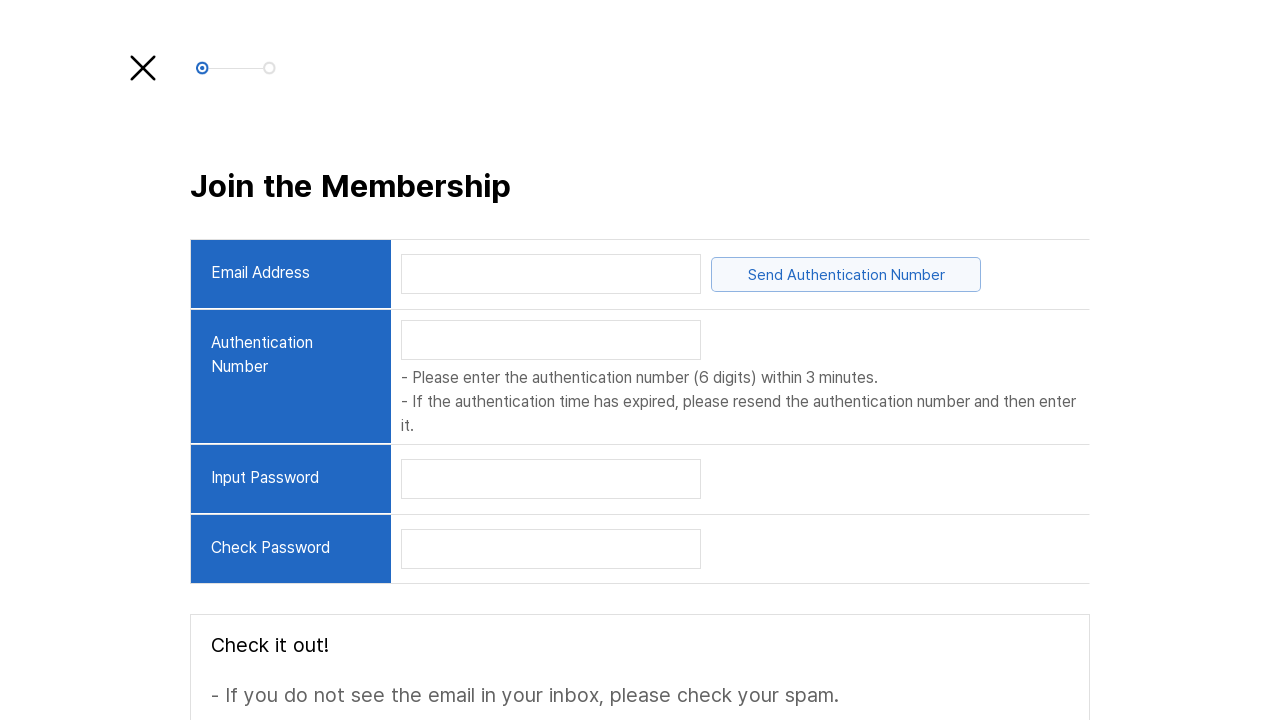

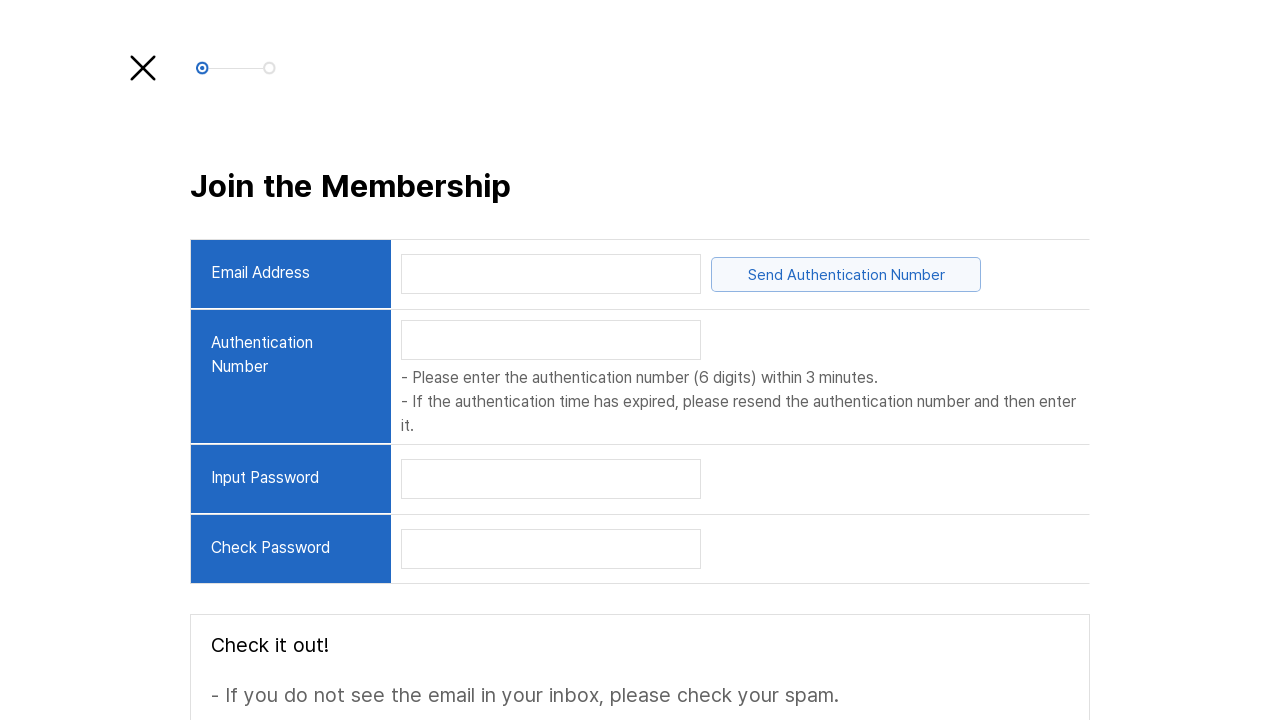